Tests mouse release action after performing click-and-hold and move operations during a drag-and-drop sequence

Starting URL: https://crossbrowsertesting.github.io/drag-and-drop

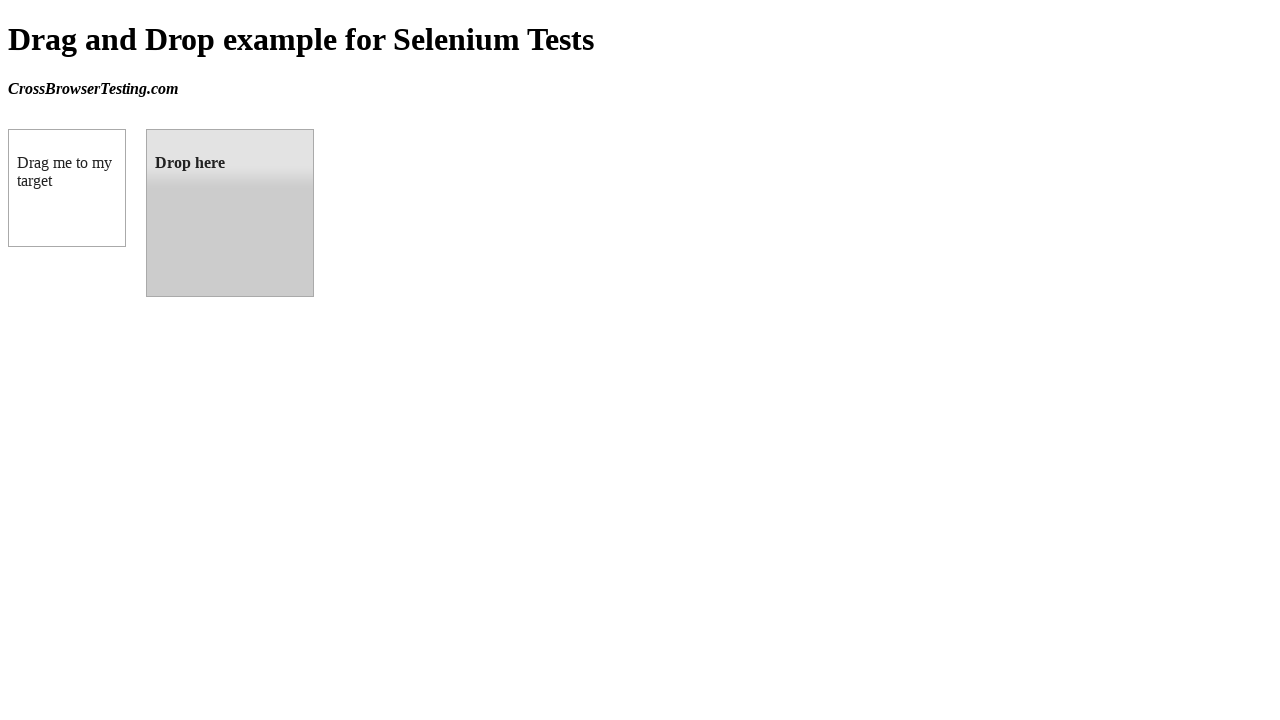

Located source element (draggable box)
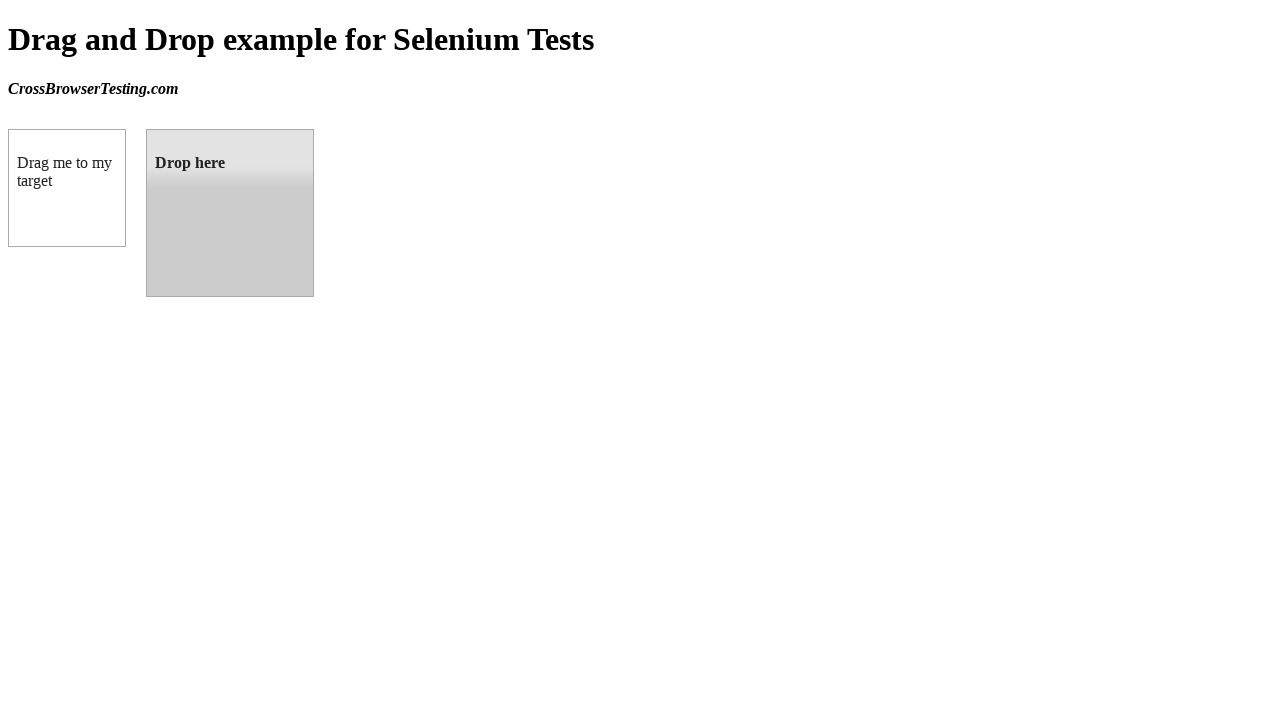

Located target element (droppable box)
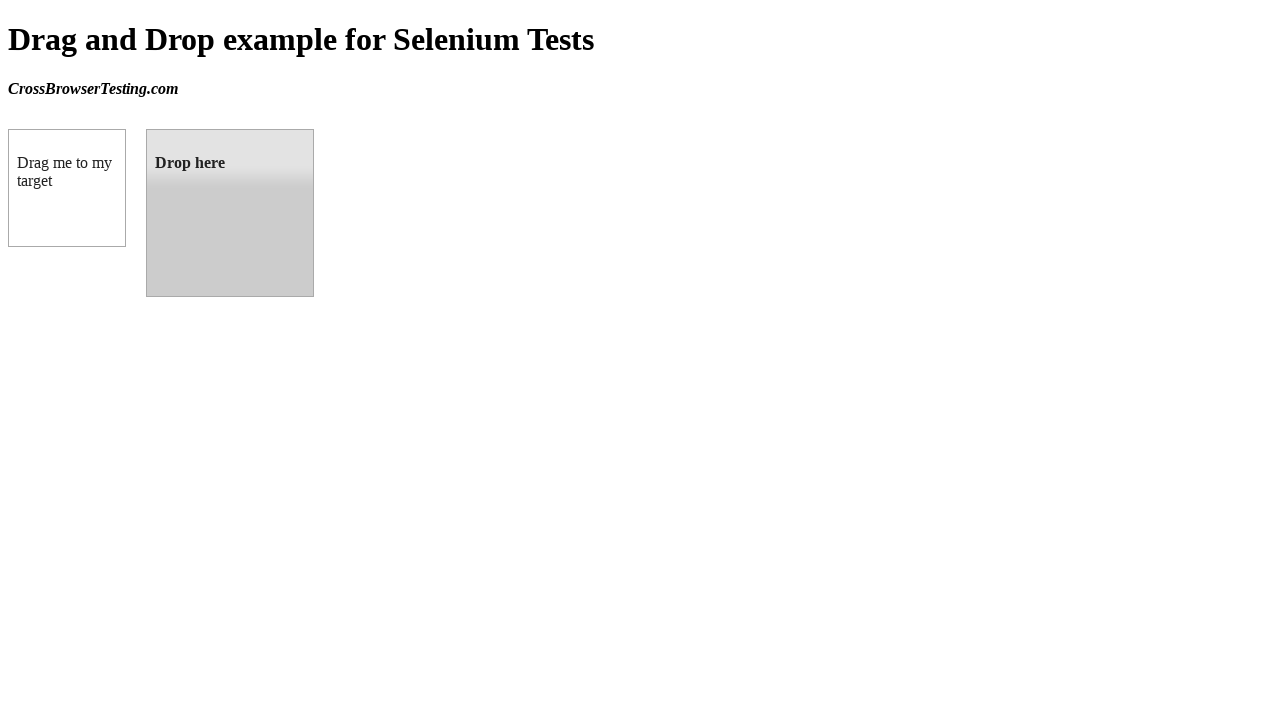

Retrieved bounding box of source element
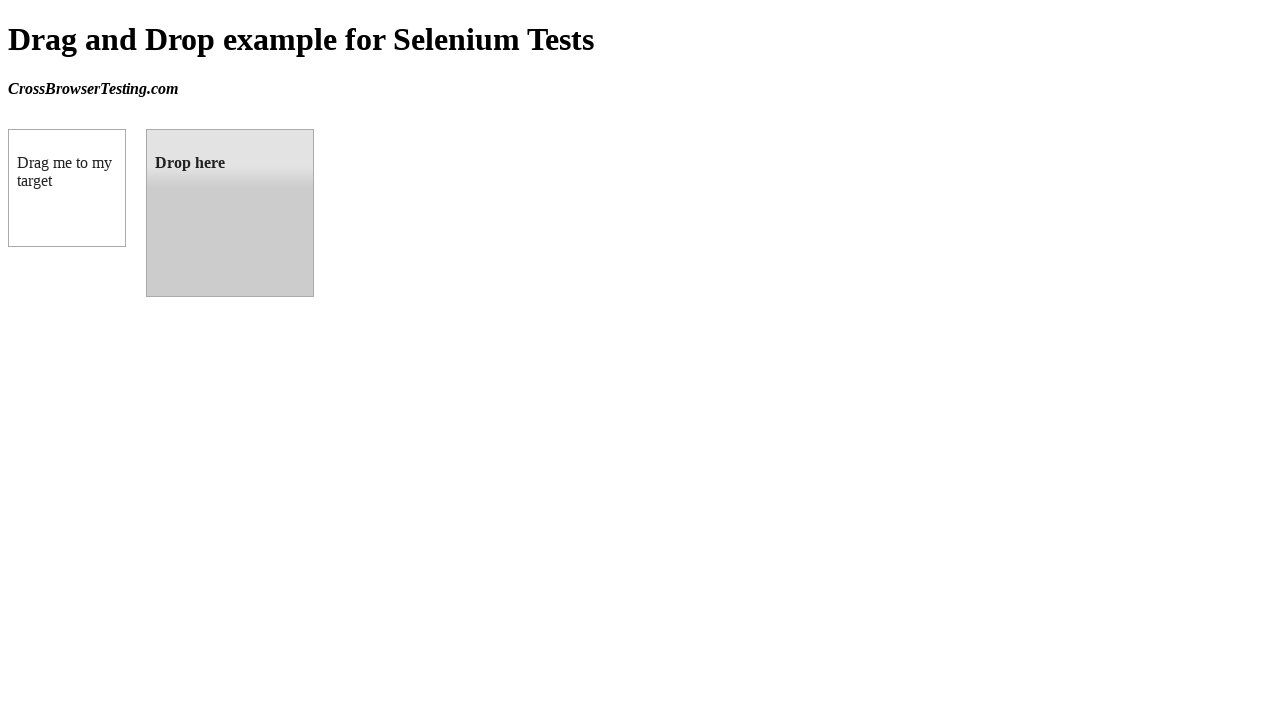

Retrieved bounding box of target element
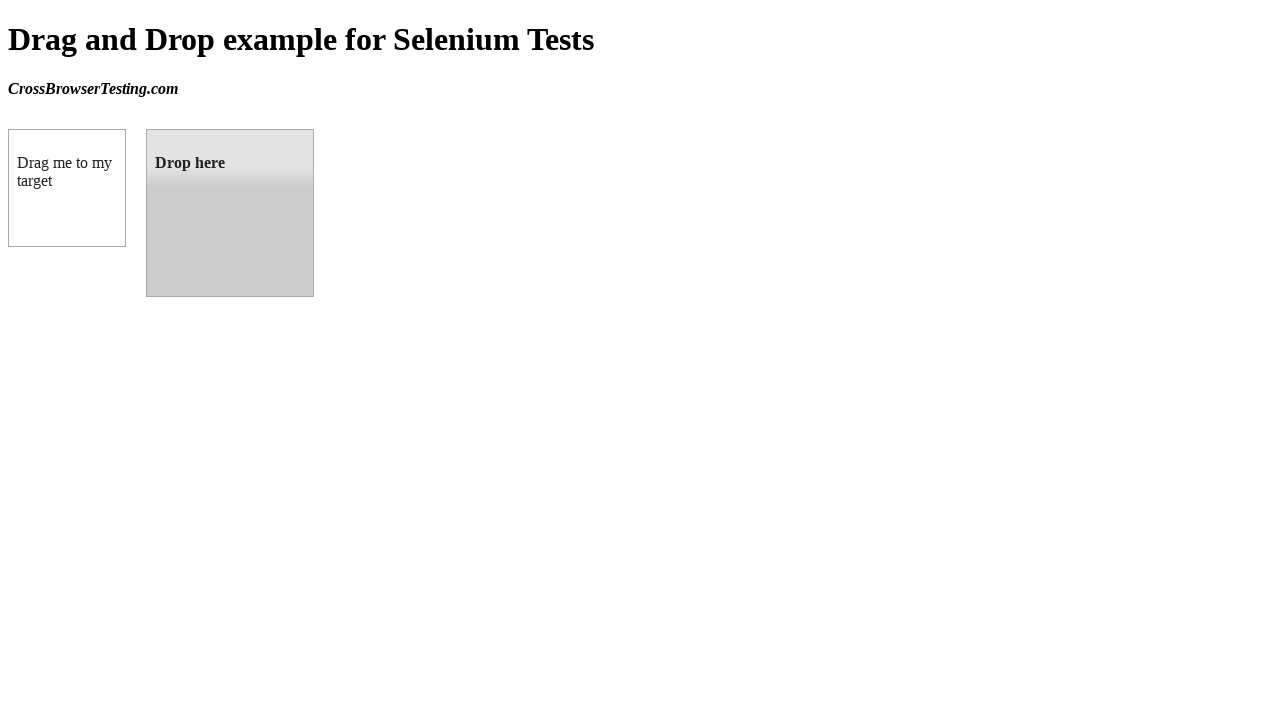

Moved mouse to center of source element at (67, 188)
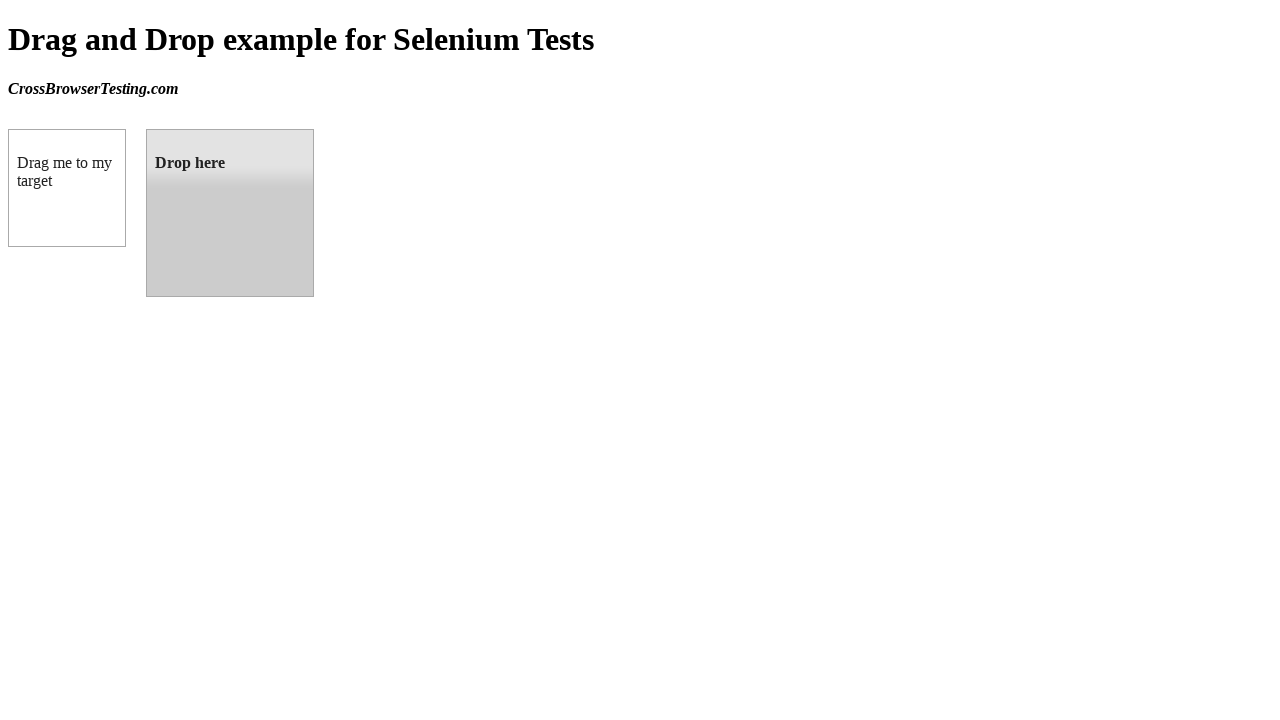

Performed mouse down (click-and-hold) on source element at (67, 188)
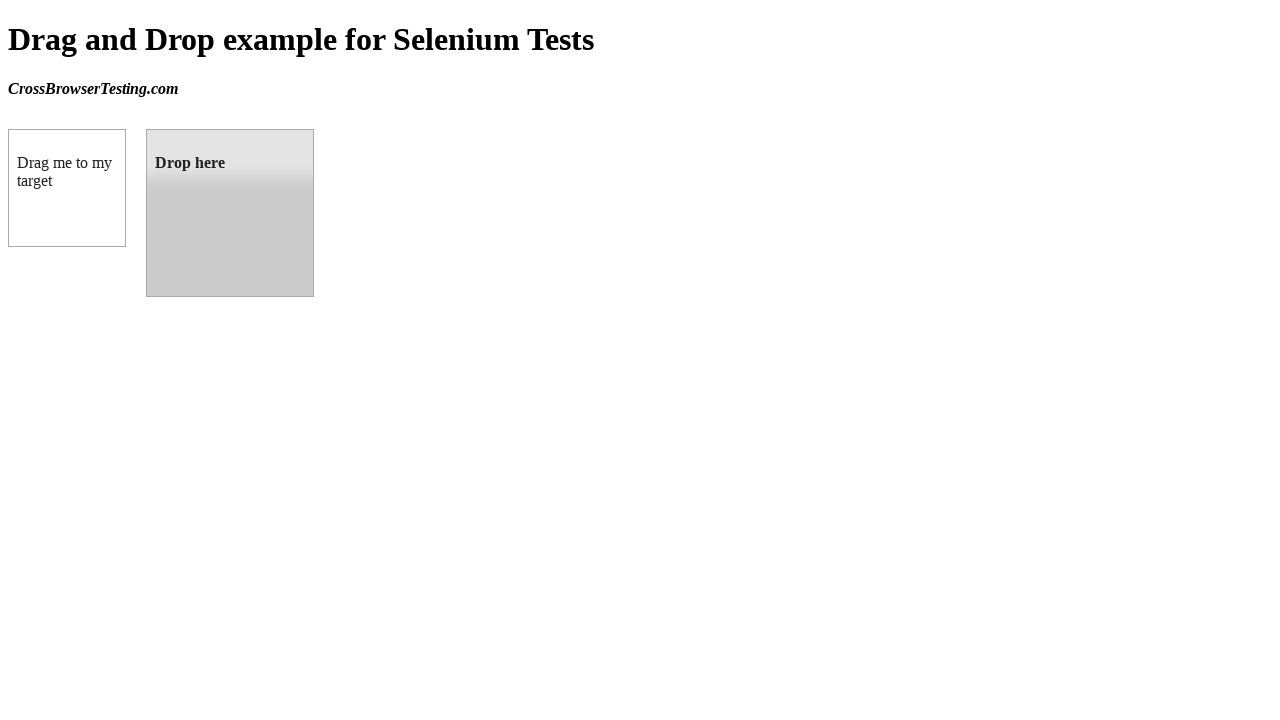

Moved mouse to center of target element while holding at (230, 213)
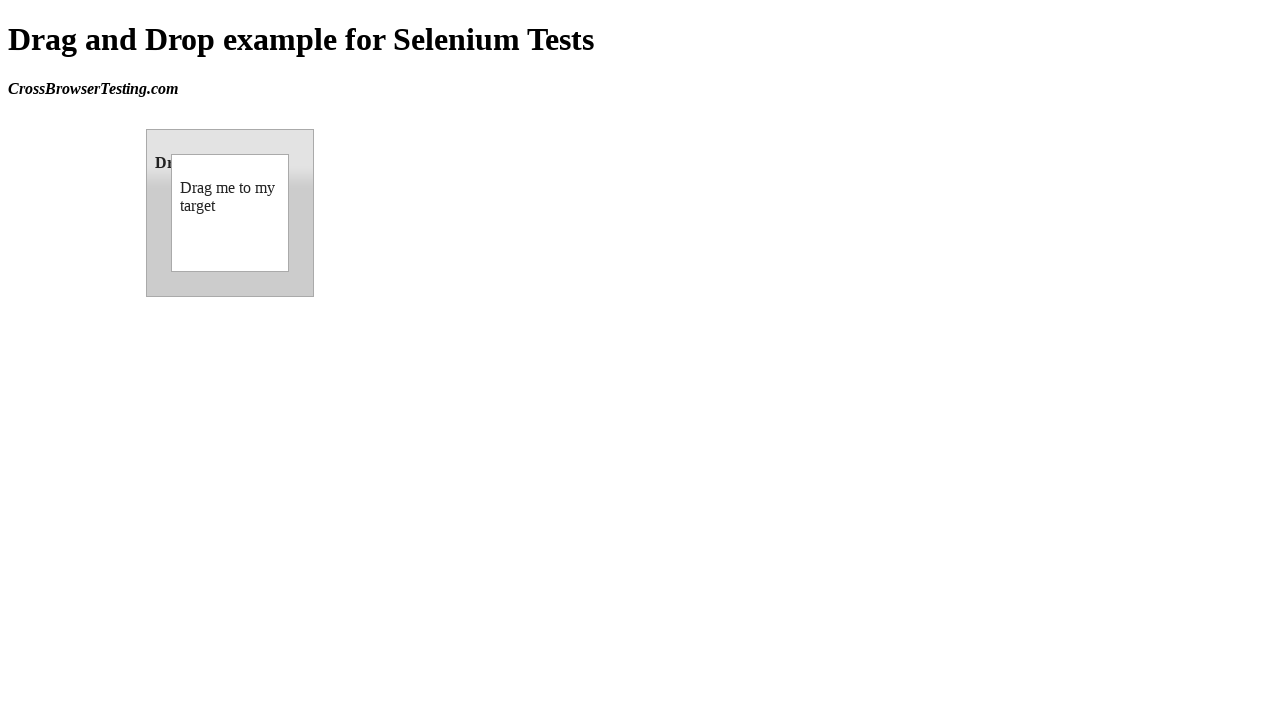

Released mouse button (drop) on target element to complete drag-and-drop at (230, 213)
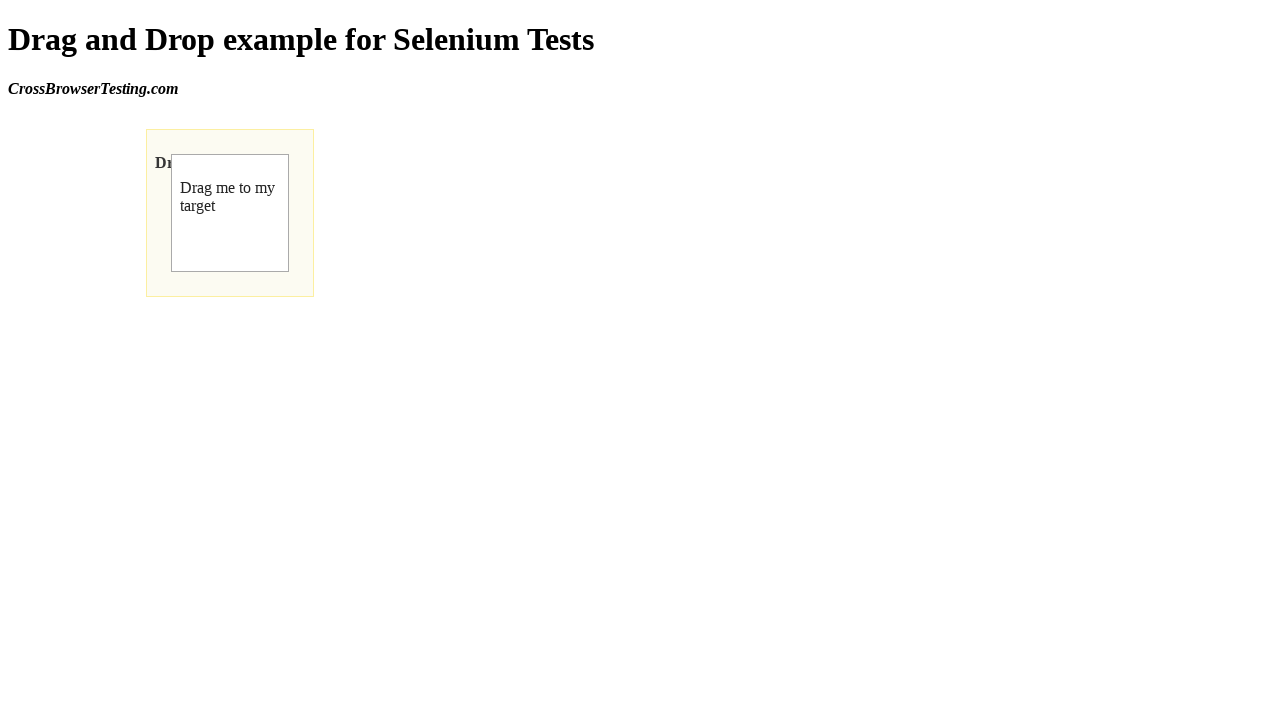

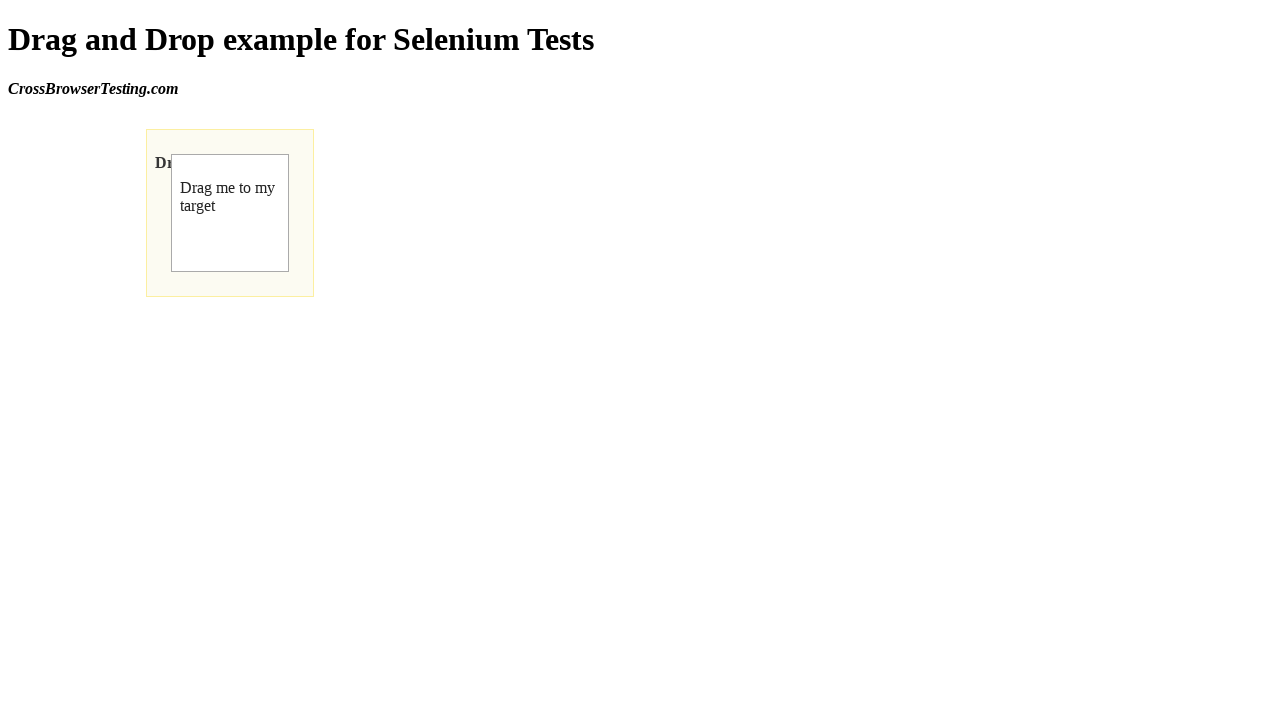